Tests browser zoom functionality by using JavaScript to change the page zoom level to 50% and then to 80%

Starting URL: https://demo.nopcommerce.com/

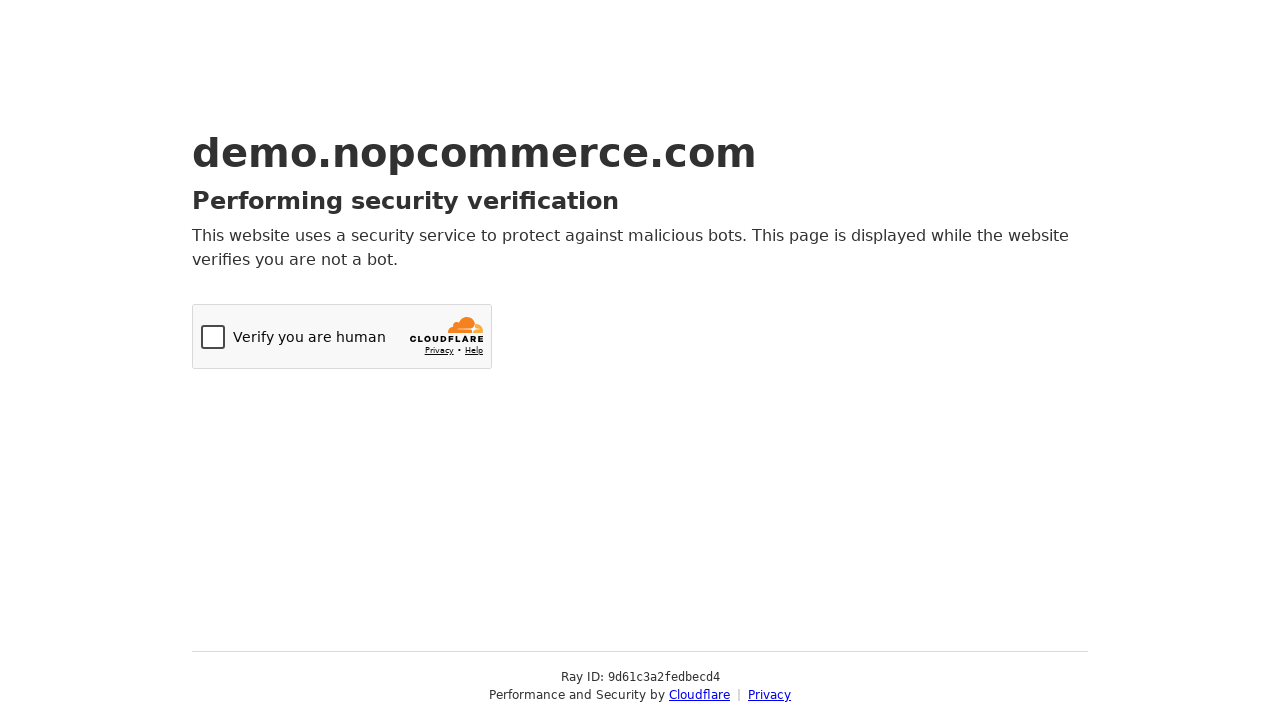

Set page zoom level to 50%
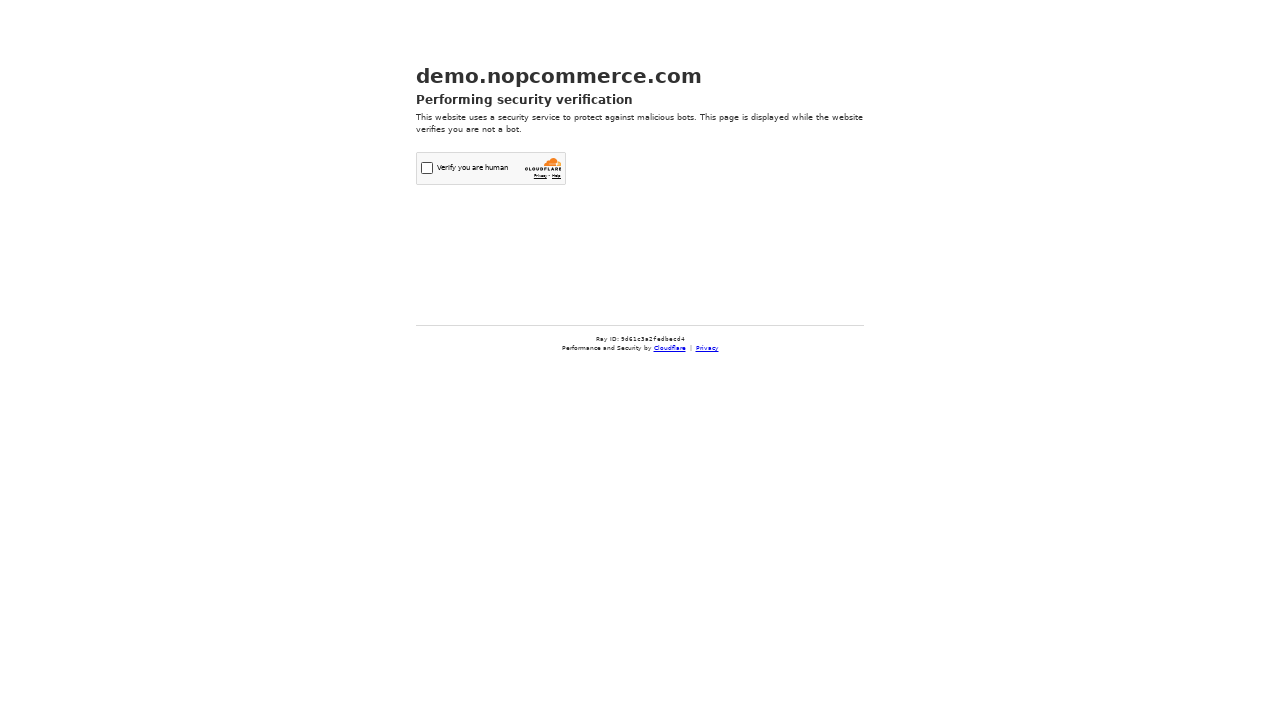

Waited 2 seconds to observe 50% zoom effect
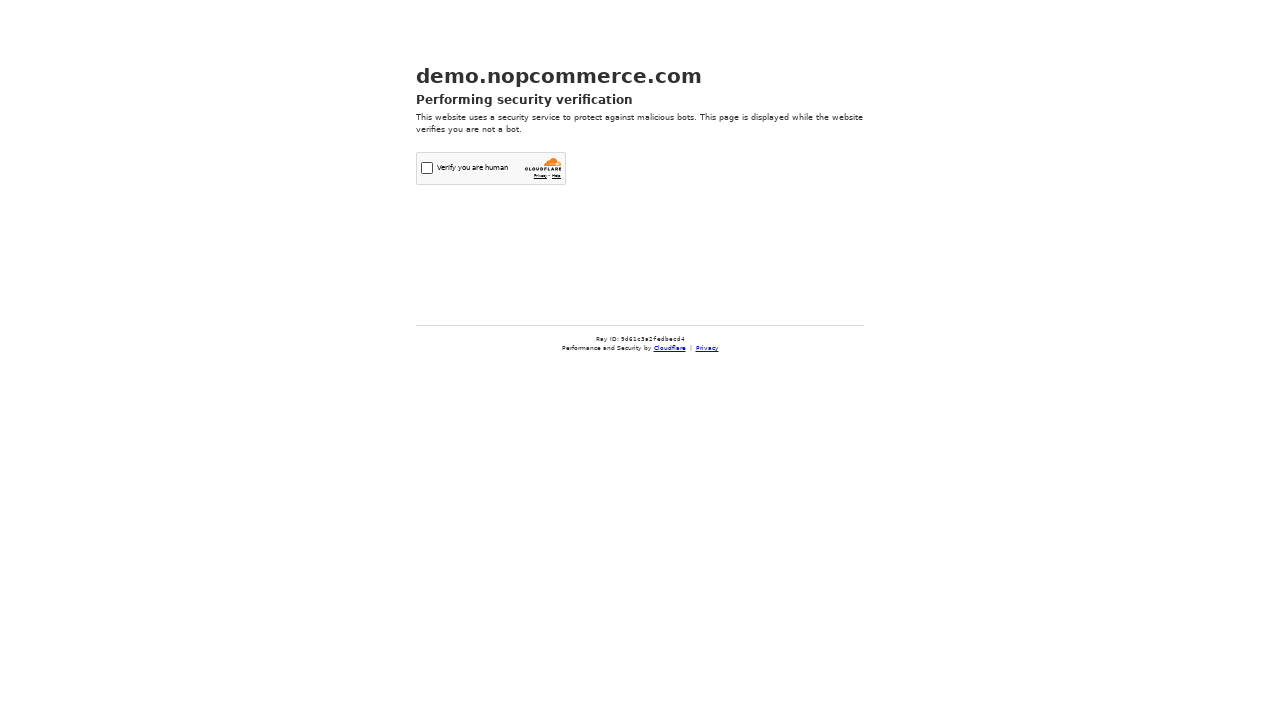

Set page zoom level to 80%
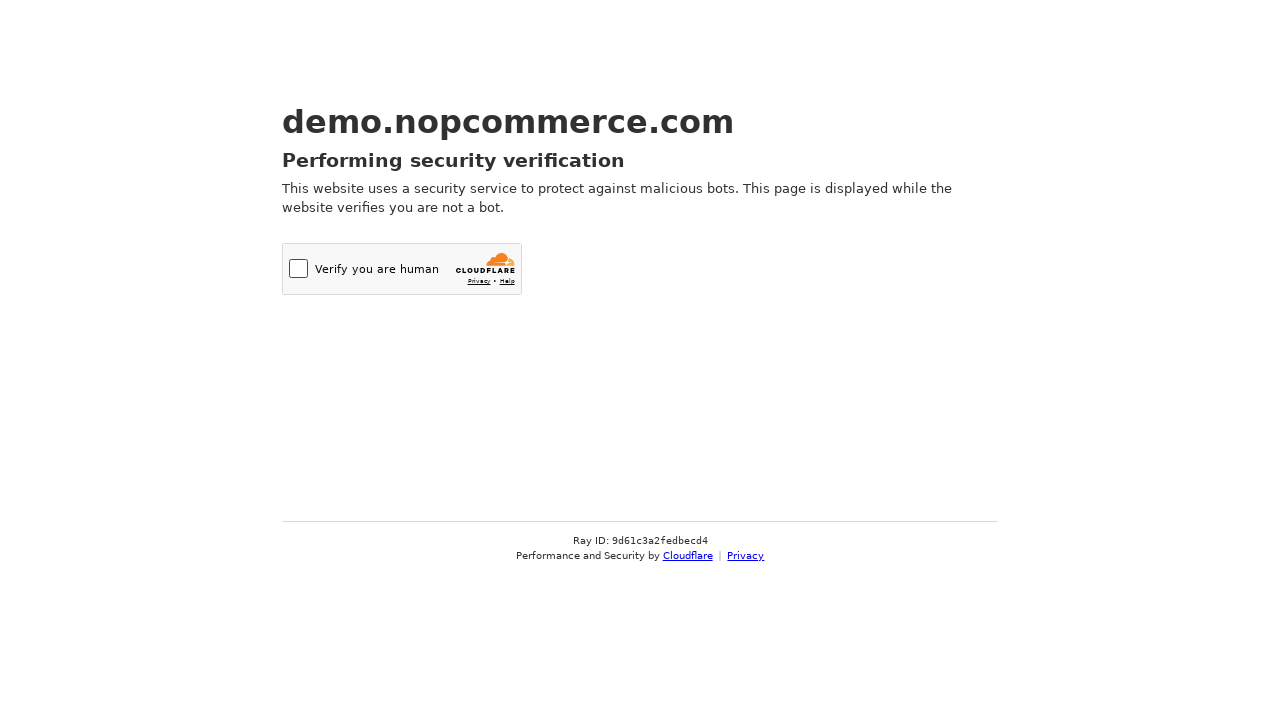

Waited 2 seconds to observe 80% zoom effect
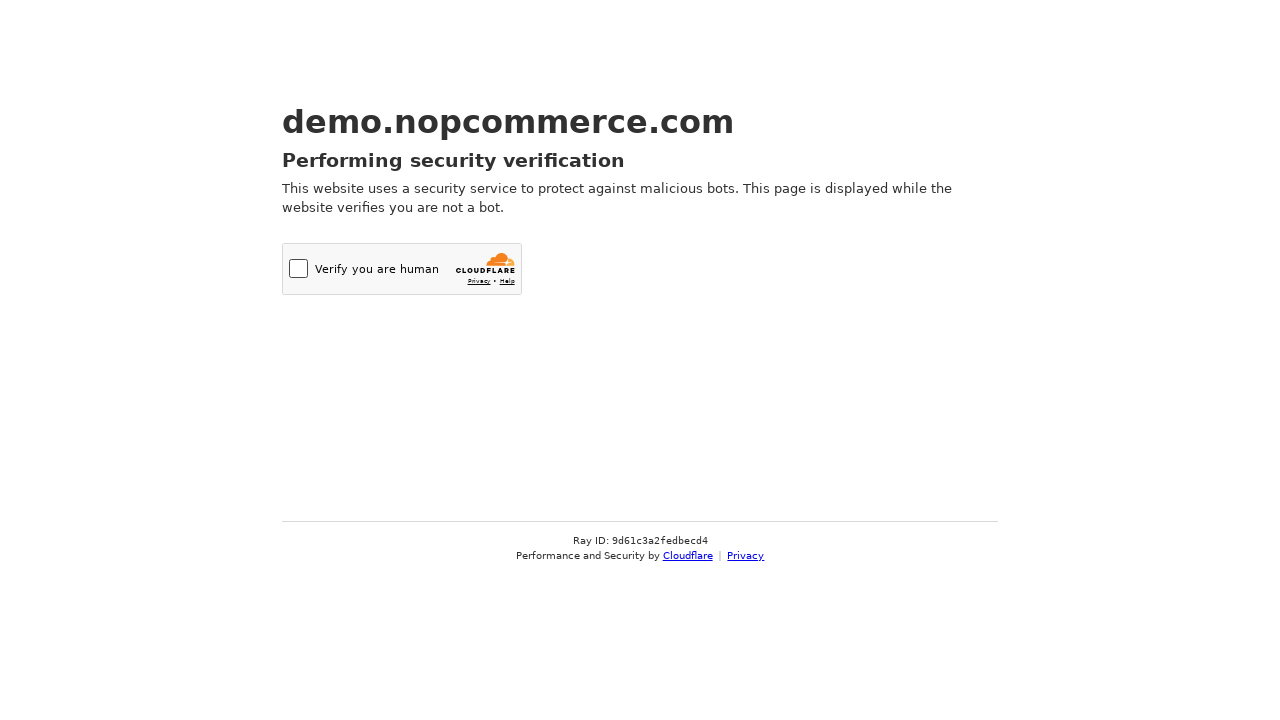

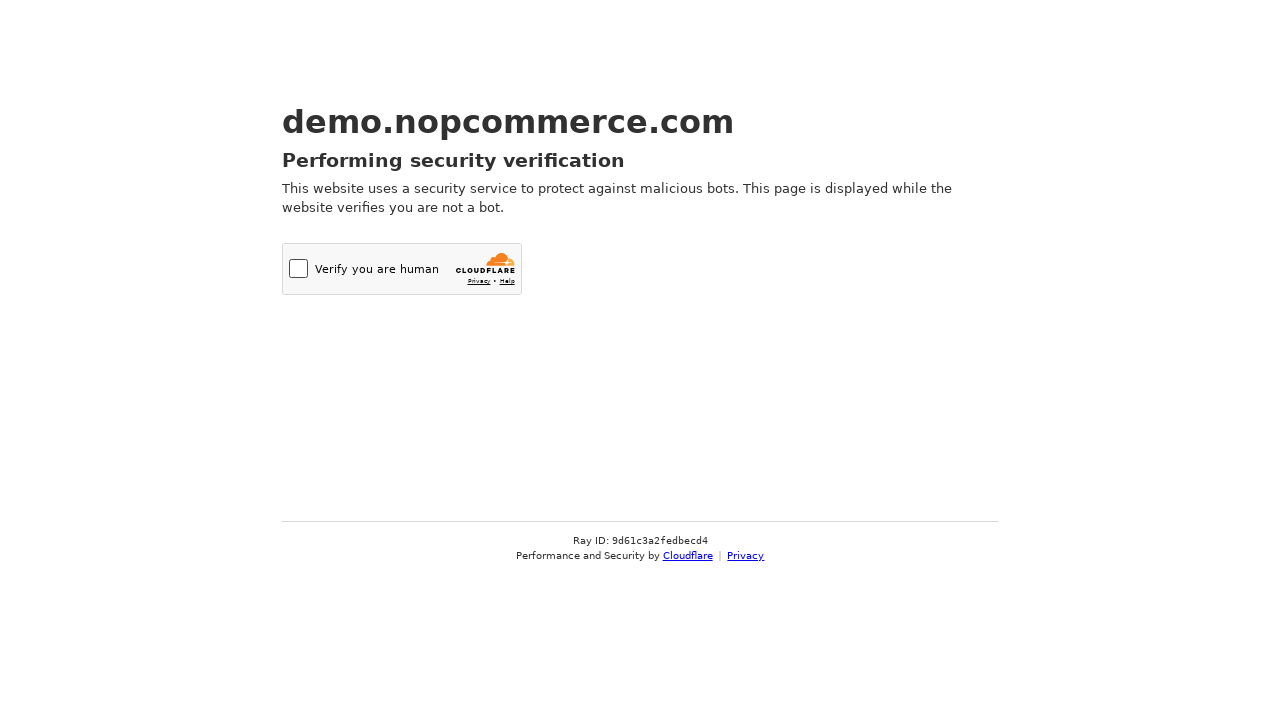